Tests that unauthenticated users accessing the hashtags suggest page are shown the sign-in page with appropriate heading and welcome message.

Starting URL: https://hikmah.net/hashtags/suggest

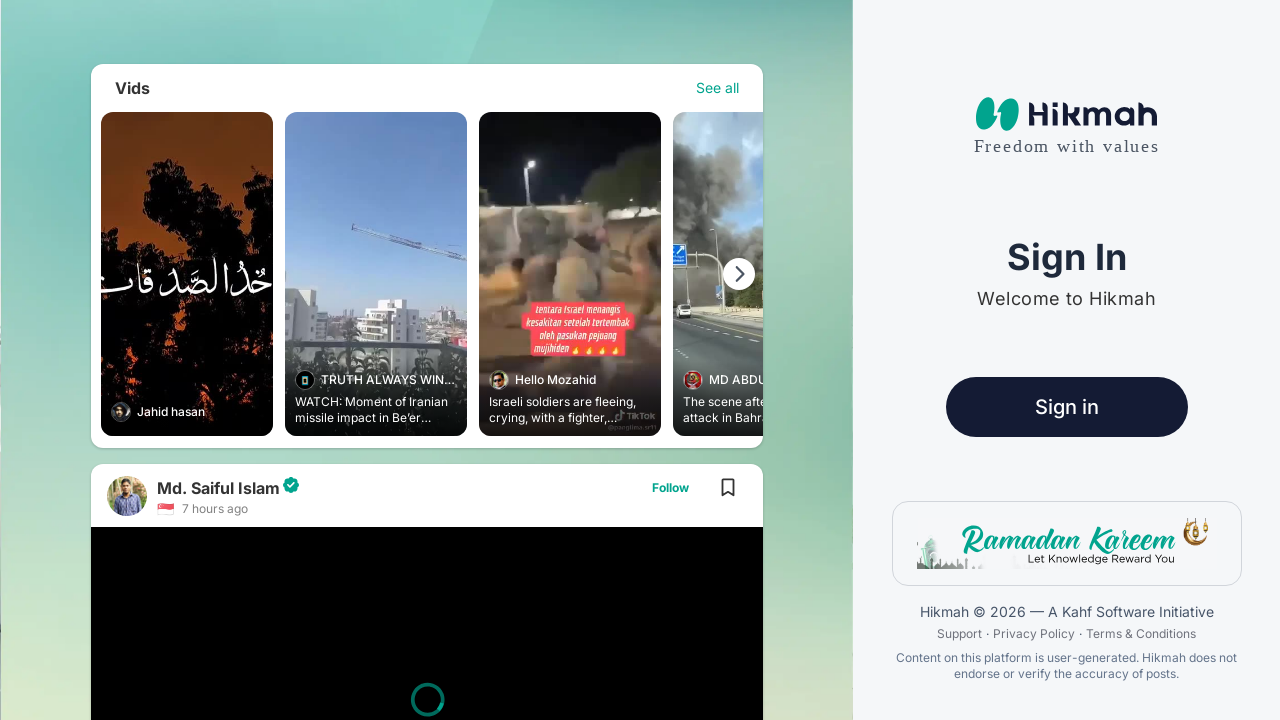

Navigated to hashtags suggest page
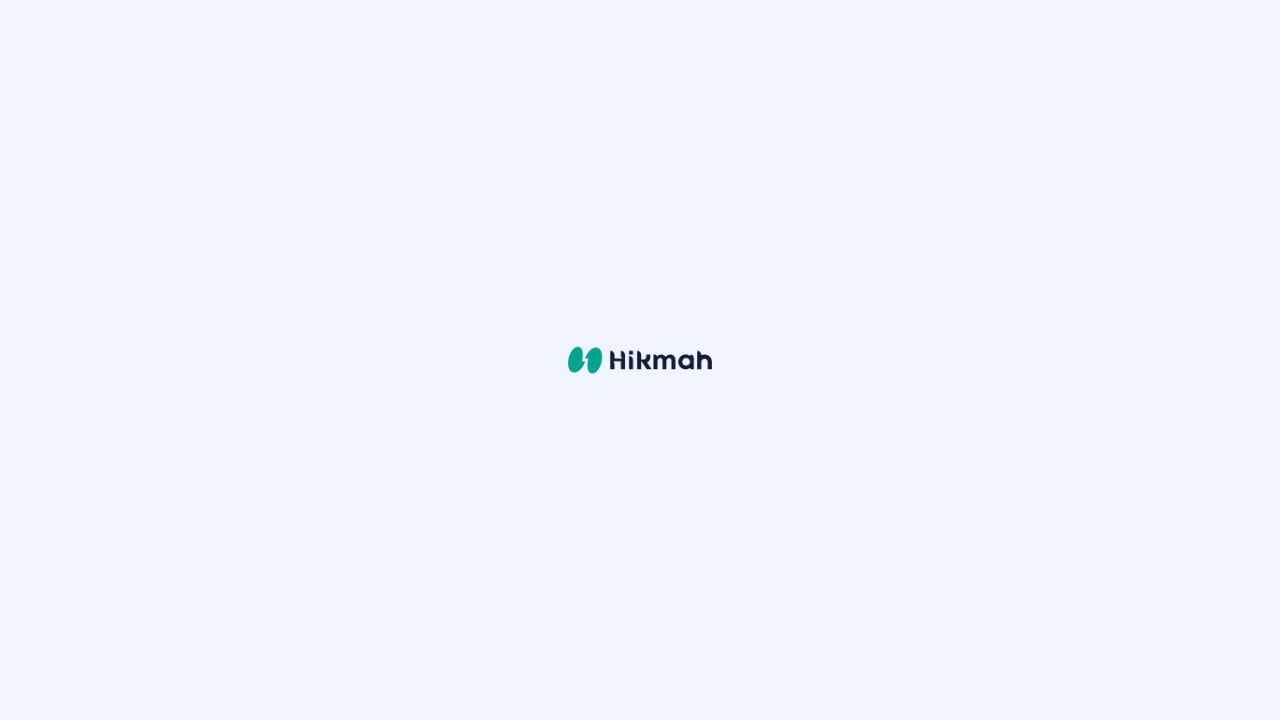

Sign In heading became visible
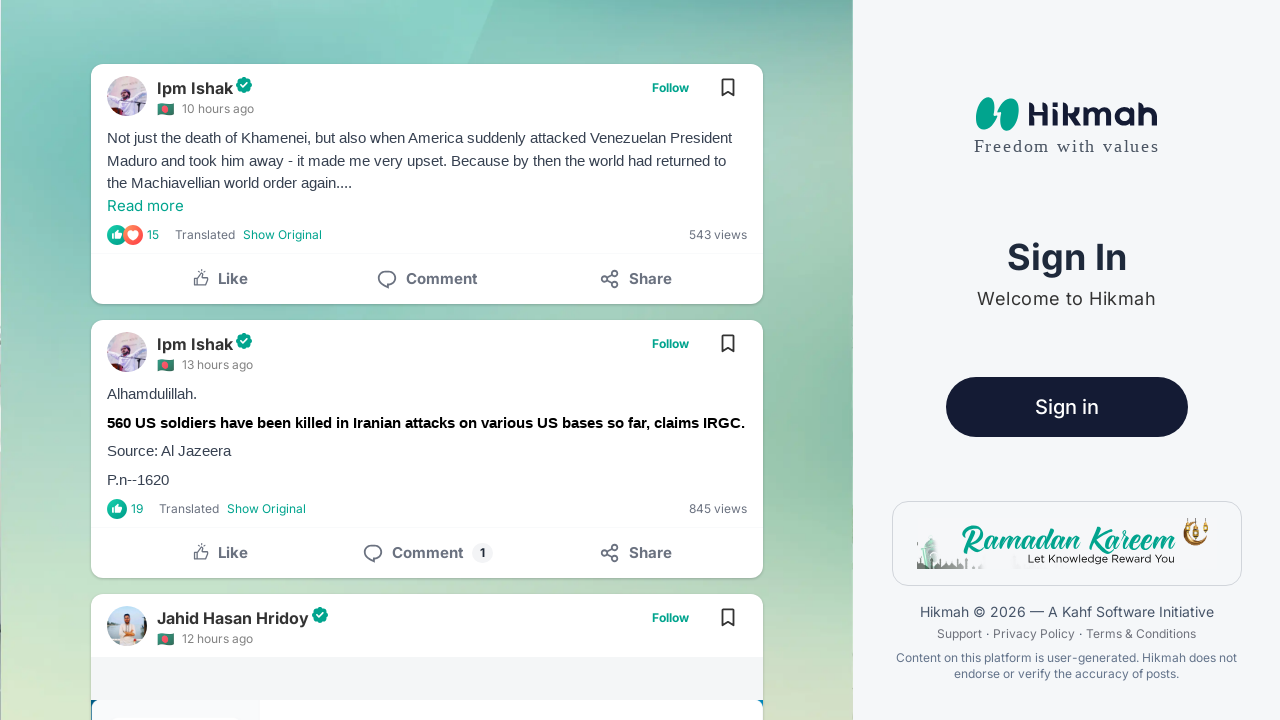

Welcome to Hikmah message became visible
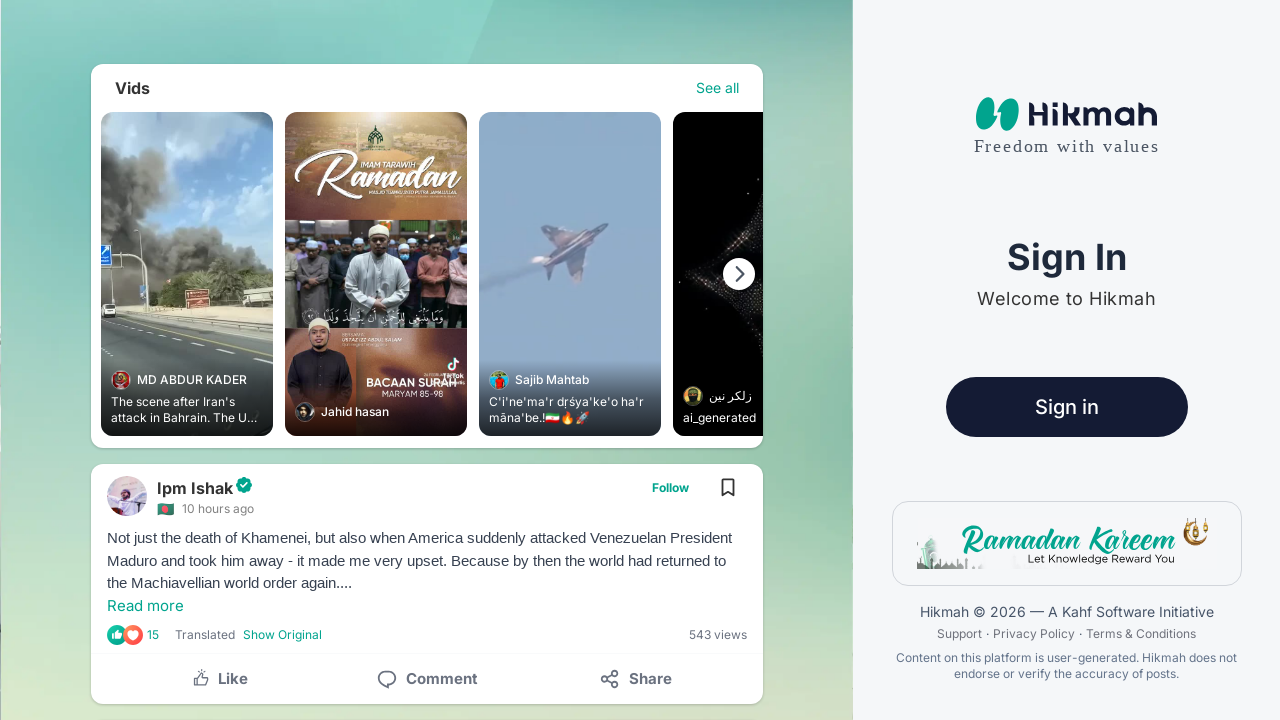

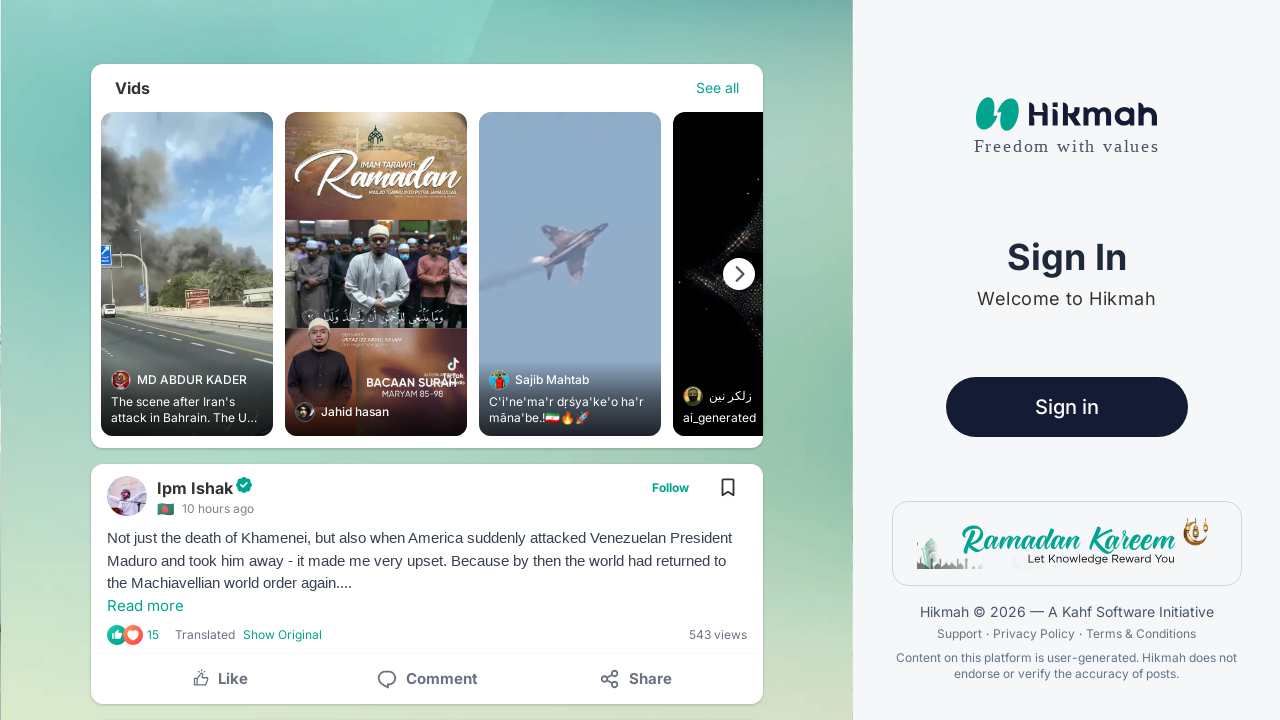